Tests selecting an option from a dropdown menu using visible text and verifies the selected value

Starting URL: https://eviltester.github.io/supportclasses/

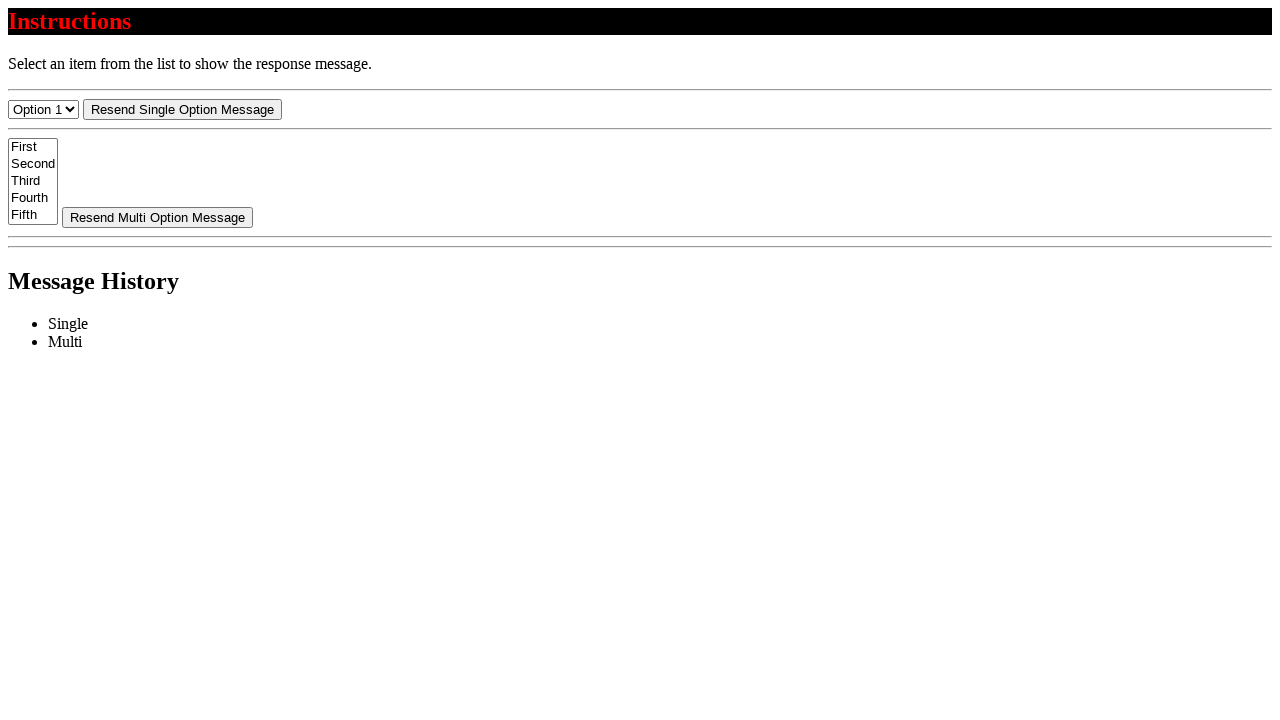

Selected 'Option 3' from dropdown menu using visible text on #select-menu
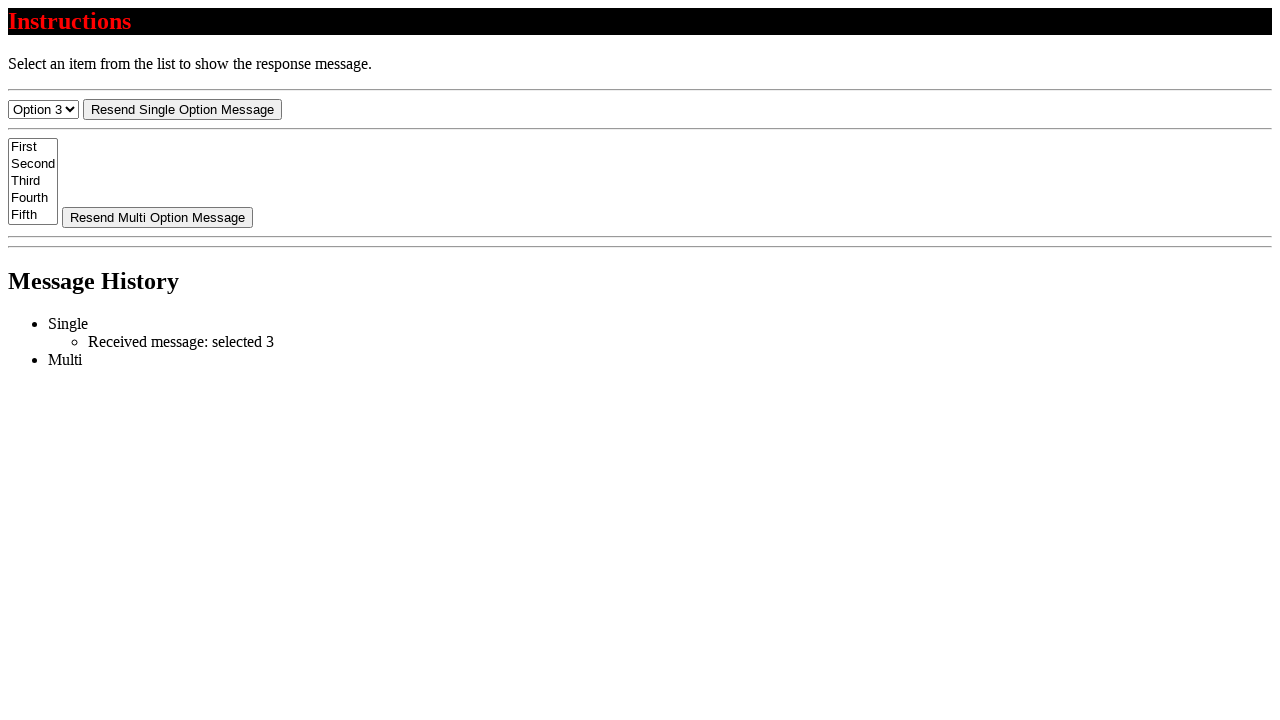

Retrieved selected value from dropdown
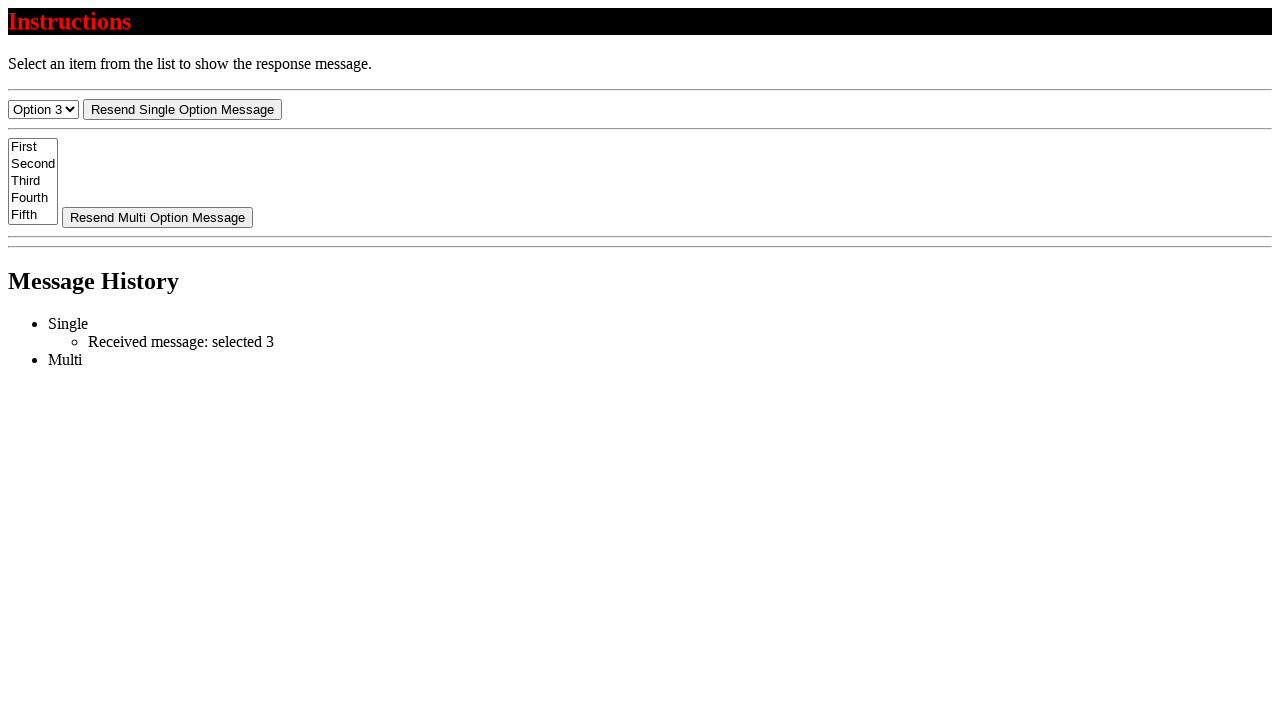

Verified that selected value equals '3'
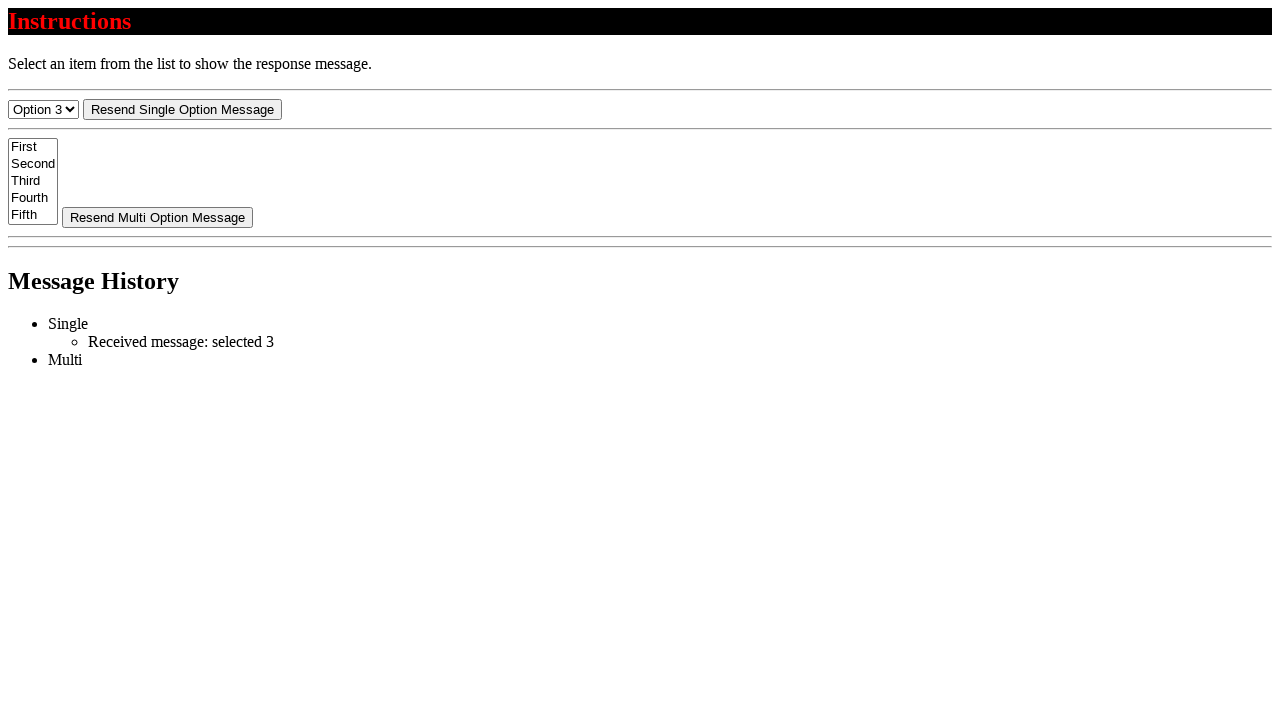

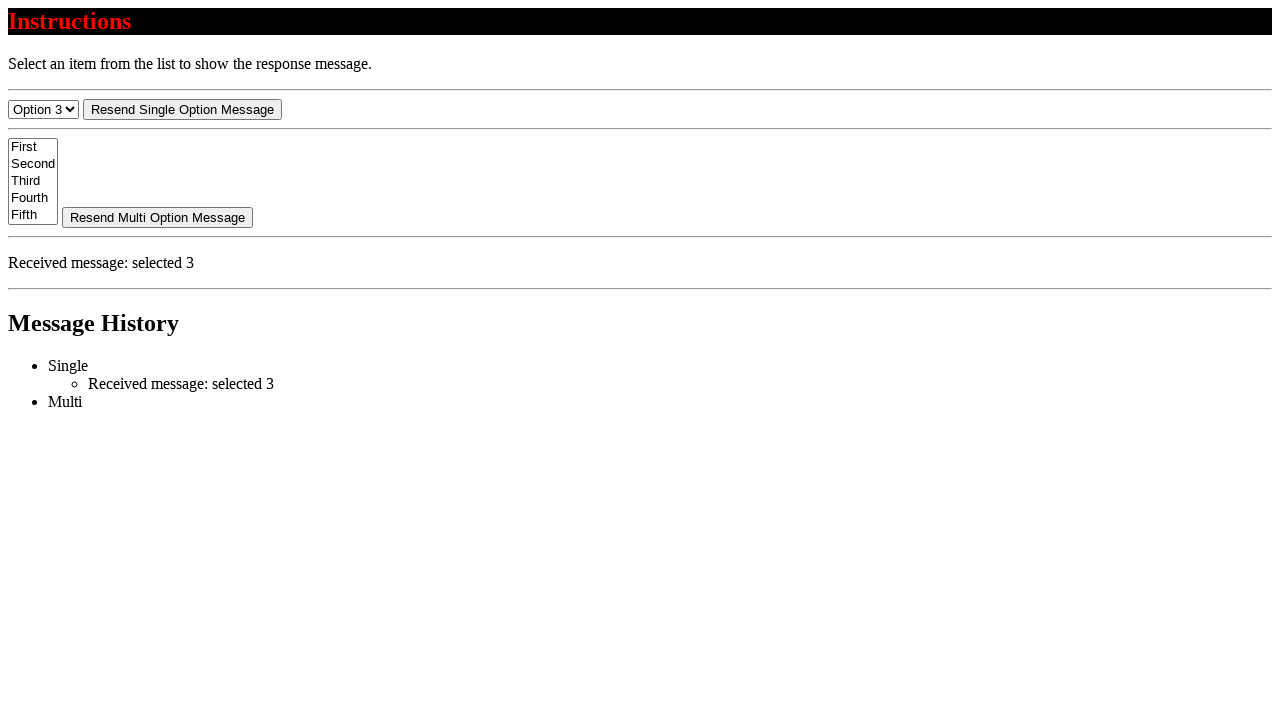